Tests dynamic controls page by toggling a checkbox, clicking remove/add button, and enabling/disabling a text input field to verify dynamic element behavior

Starting URL: http://the-internet.herokuapp.com/dynamic_controls

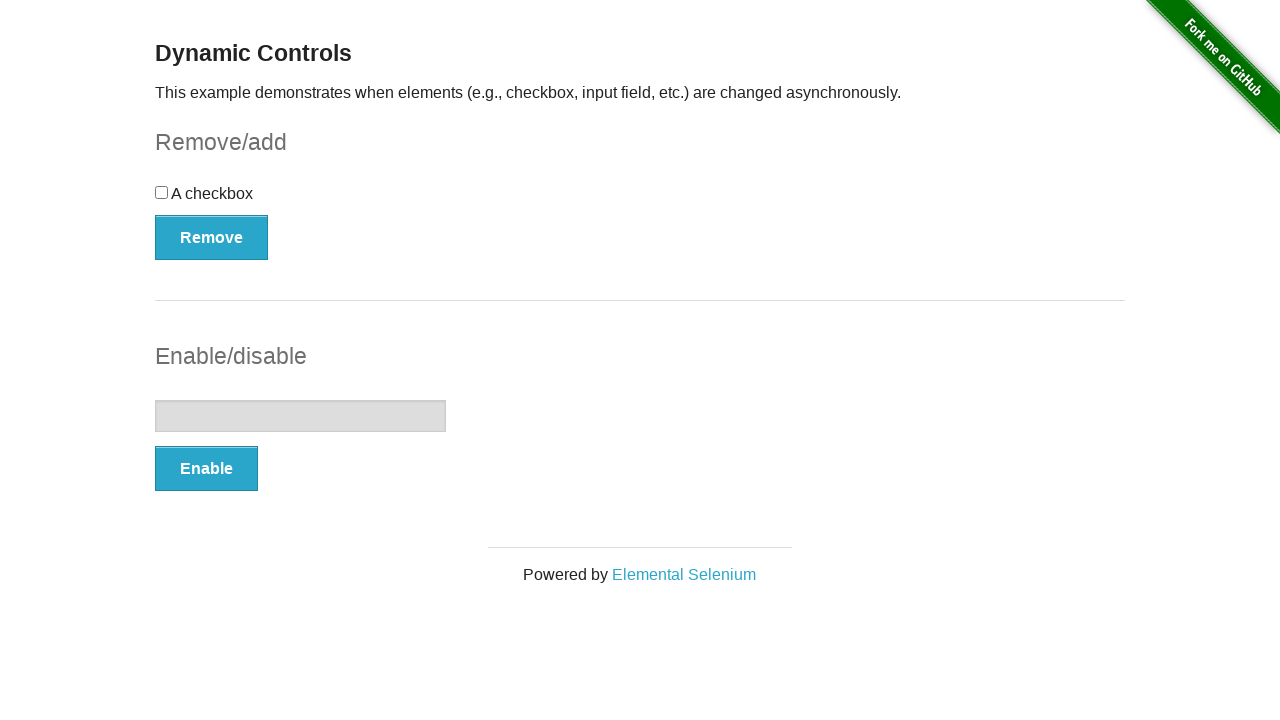

Clicked checkbox to toggle it at (162, 192) on #checkbox > input[type=checkbox]
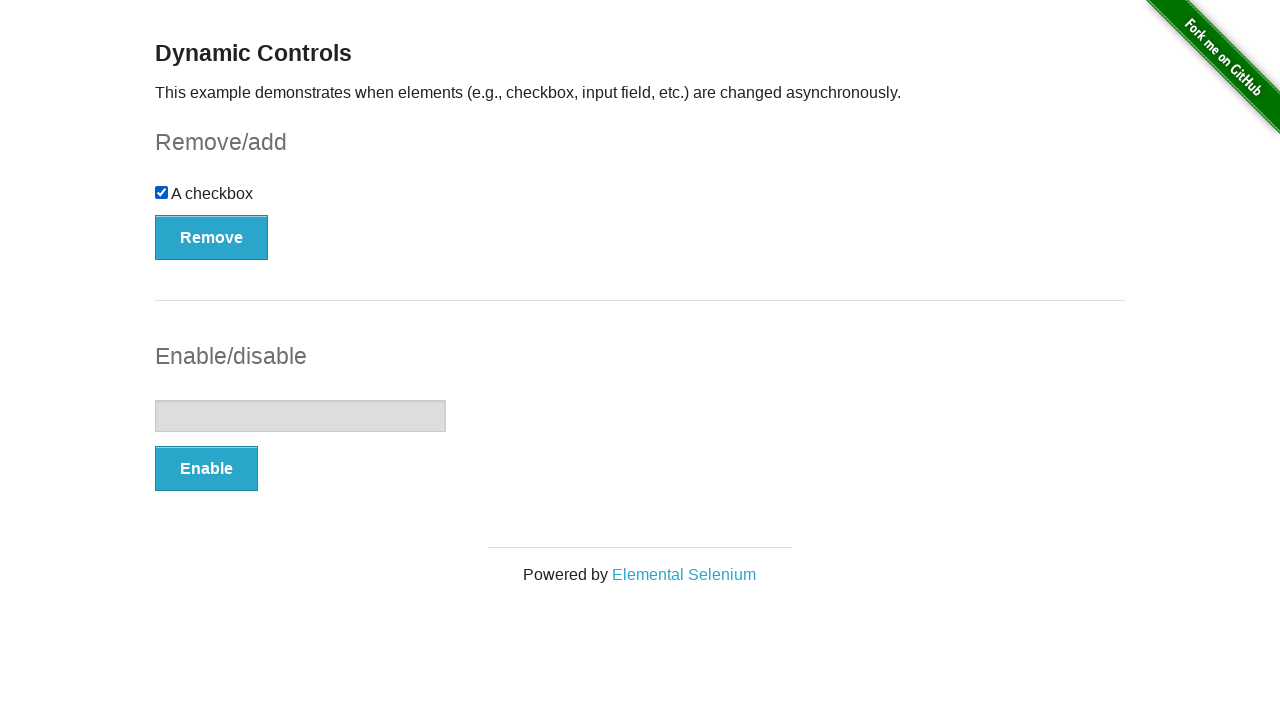

Clicked Remove button to remove checkbox at (212, 237) on #checkbox-example > button
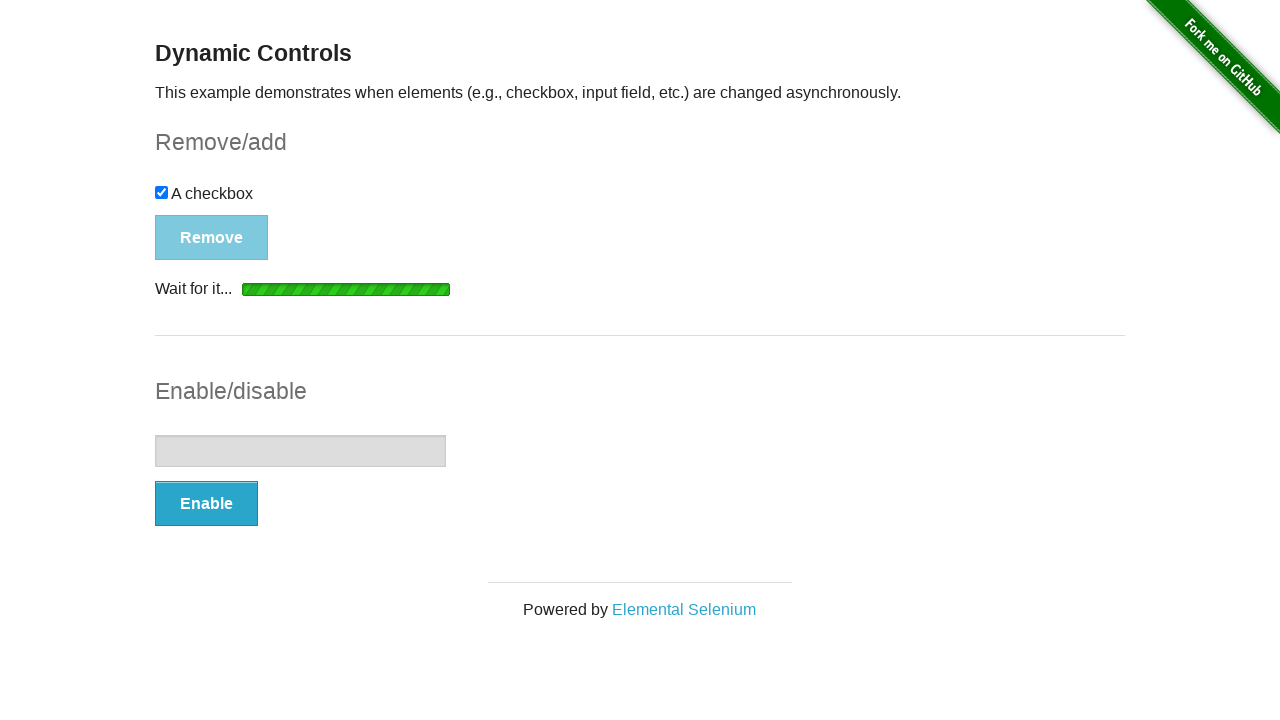

Checkbox became visible after being removed and re-added
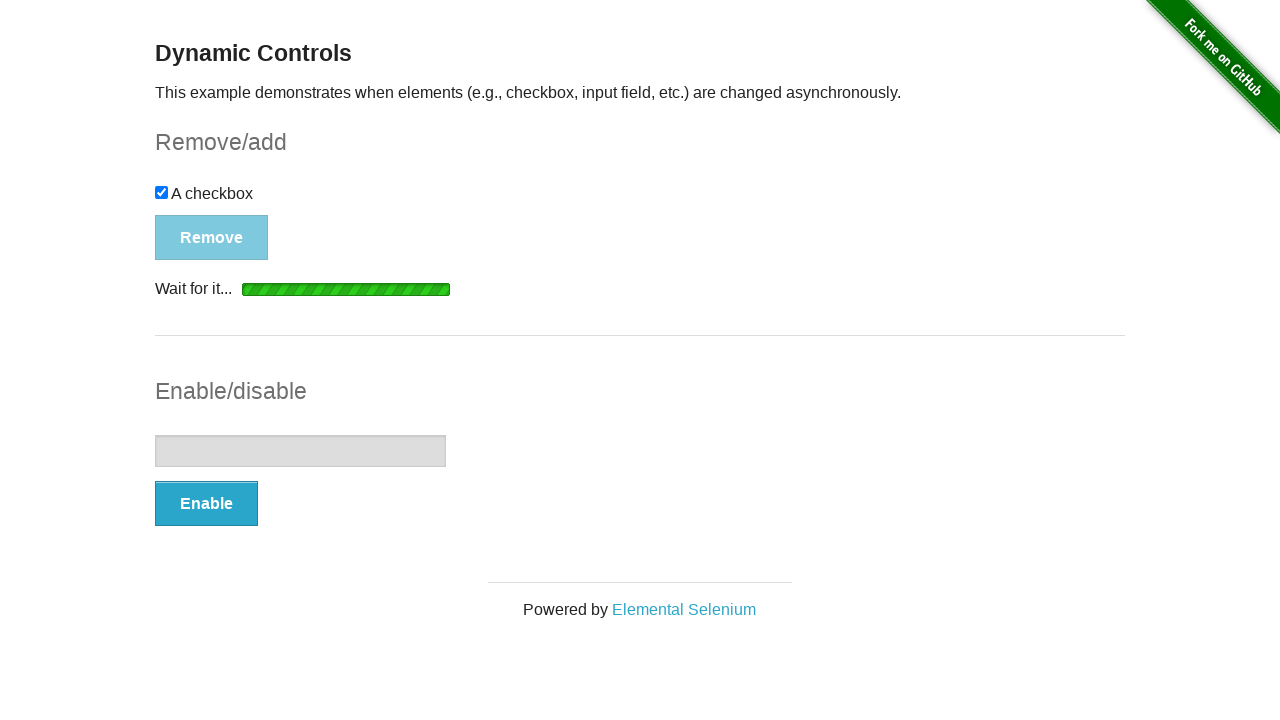

Clicked Add button to re-add checkbox at (196, 208) on #checkbox-example > button
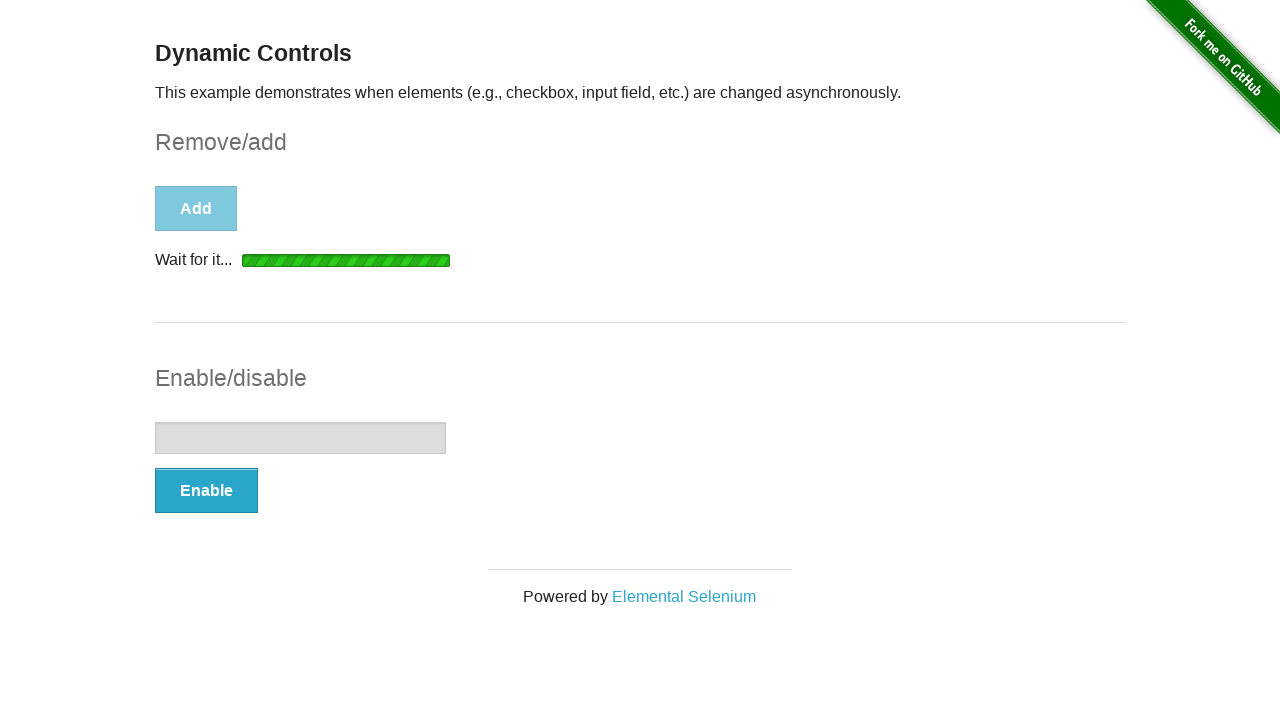

Clicked Enable button to enable text input field at (206, 491) on #input-example > button
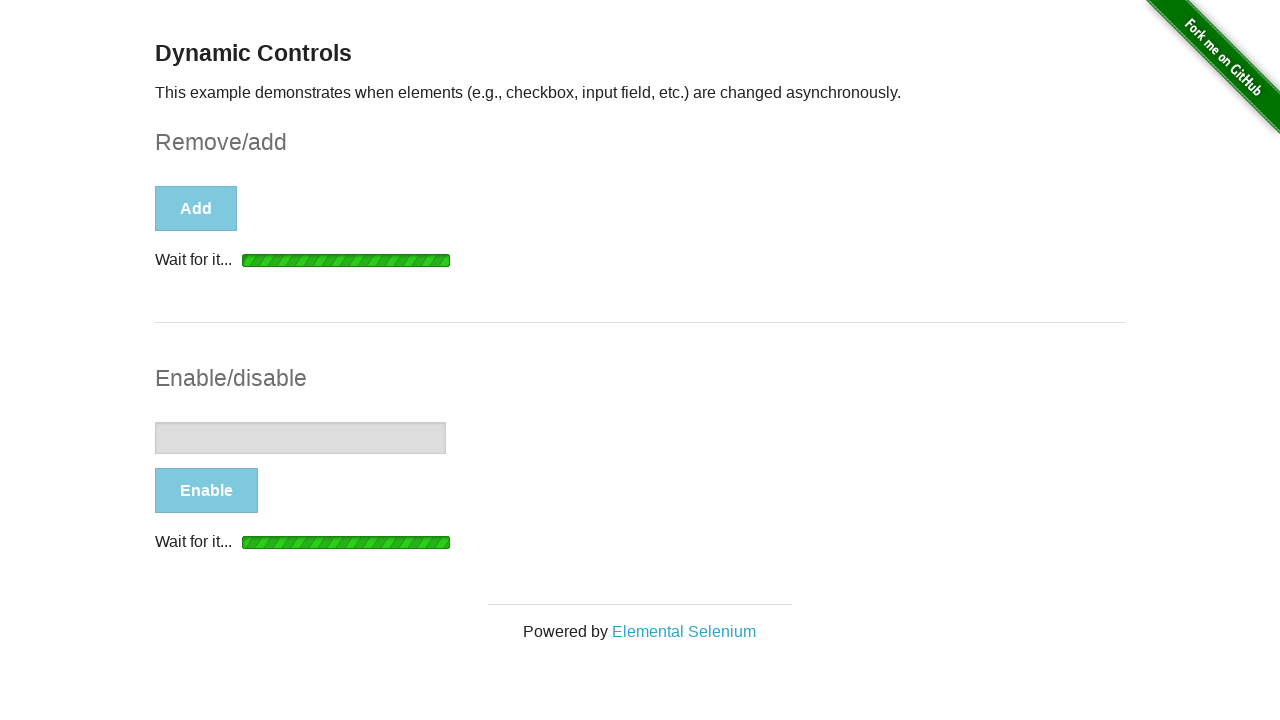

Text input field became enabled
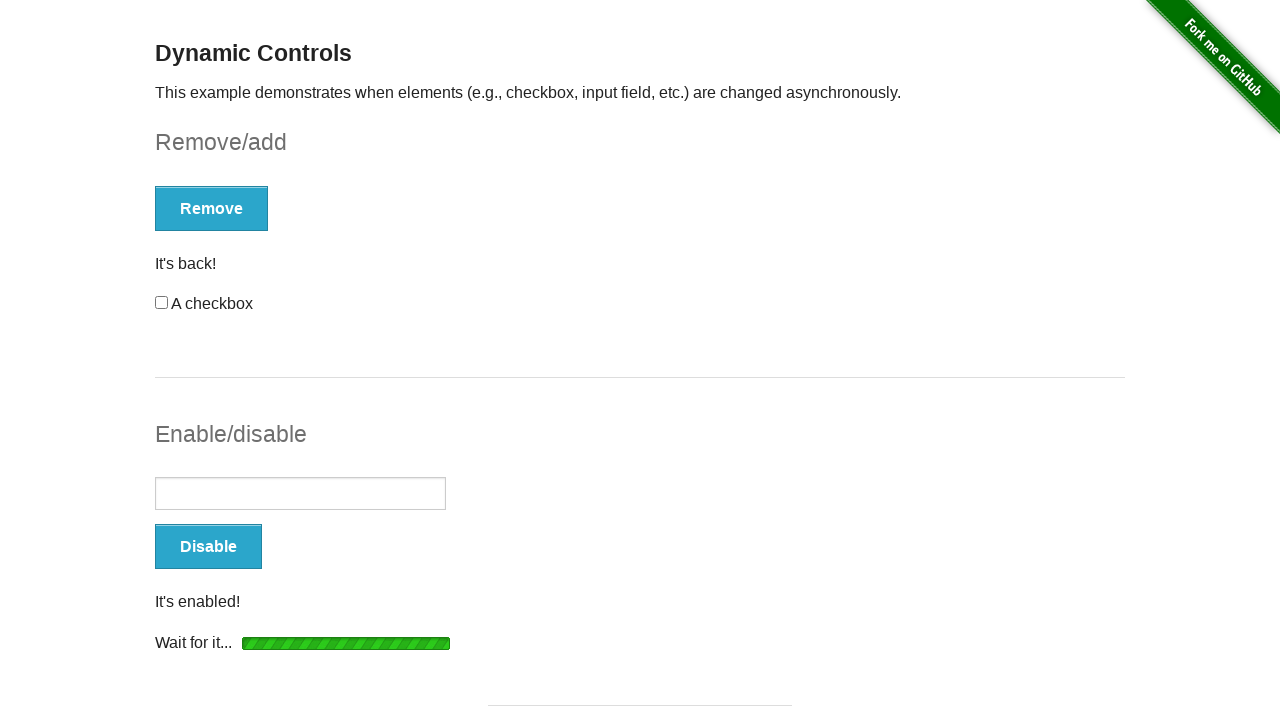

Typed 'Platzi' into the enabled text input field on #input-example > input[type=text]
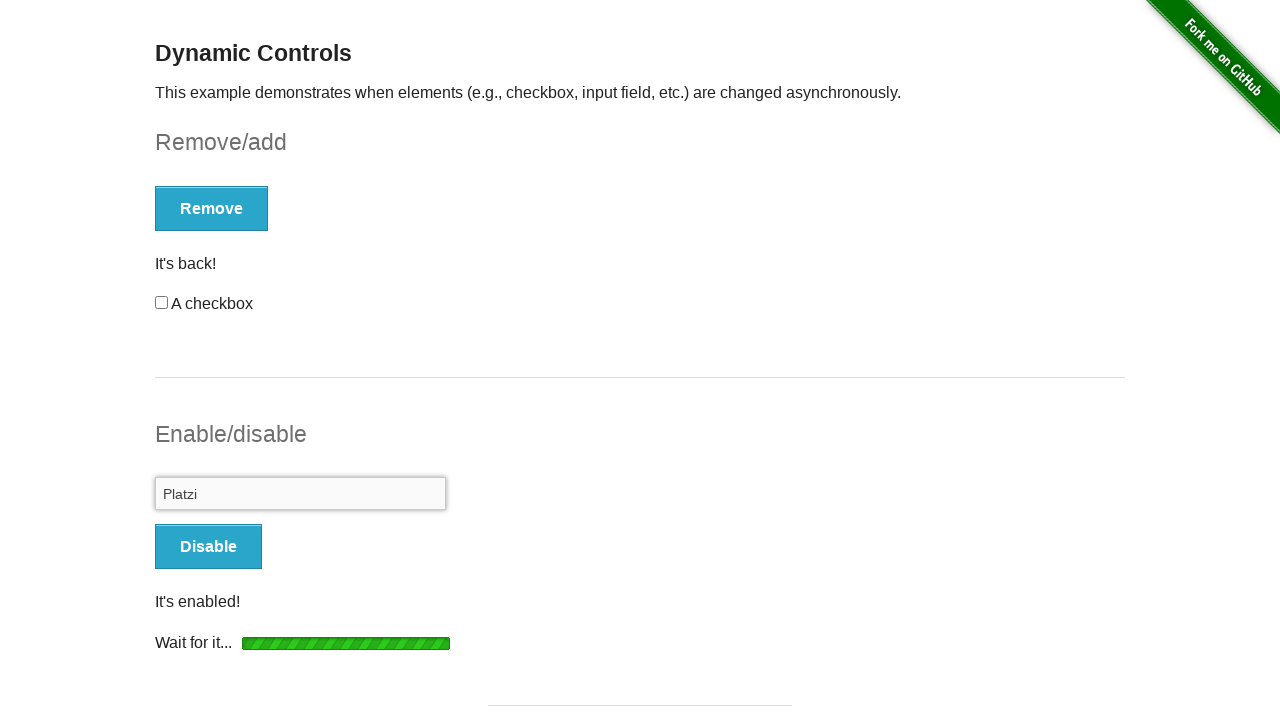

Clicked Disable button to disable text input field at (208, 546) on #input-example > button
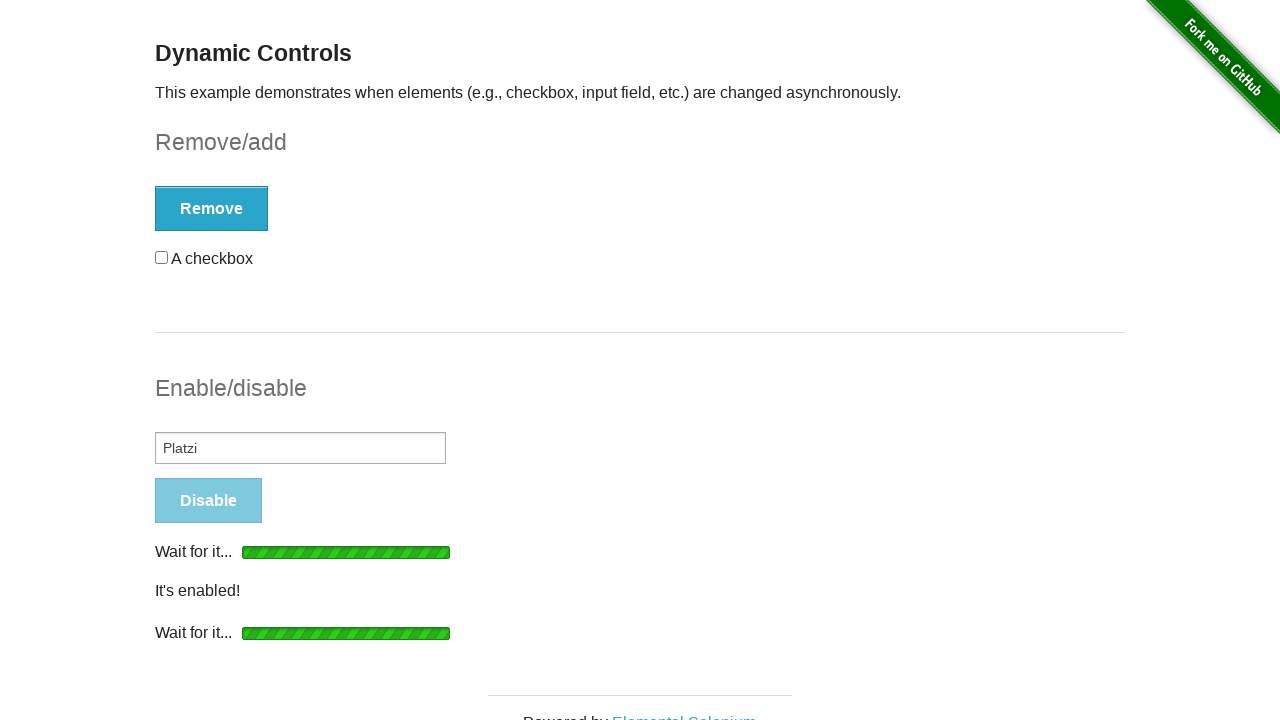

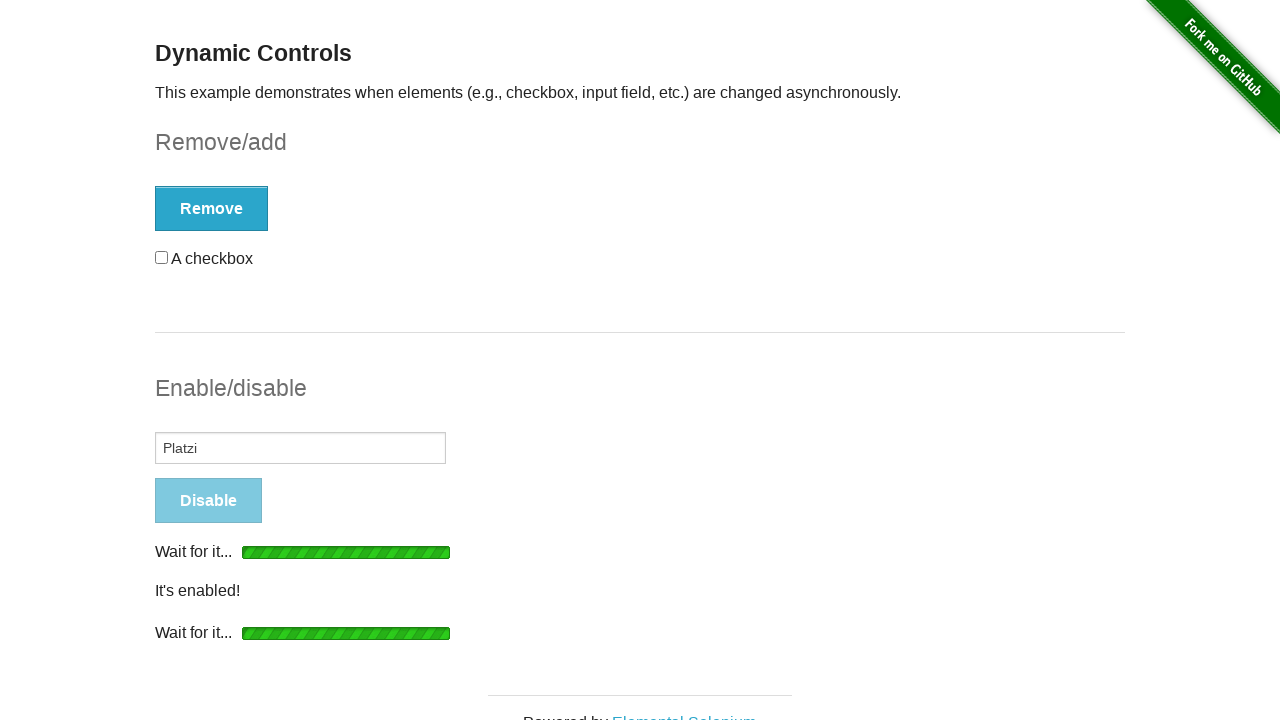